Tests the Text Box form on demoqa.com by navigating to the Elements section, filling out the form with name, email, and address, then submitting and verifying the output.

Starting URL: https://demoqa.com

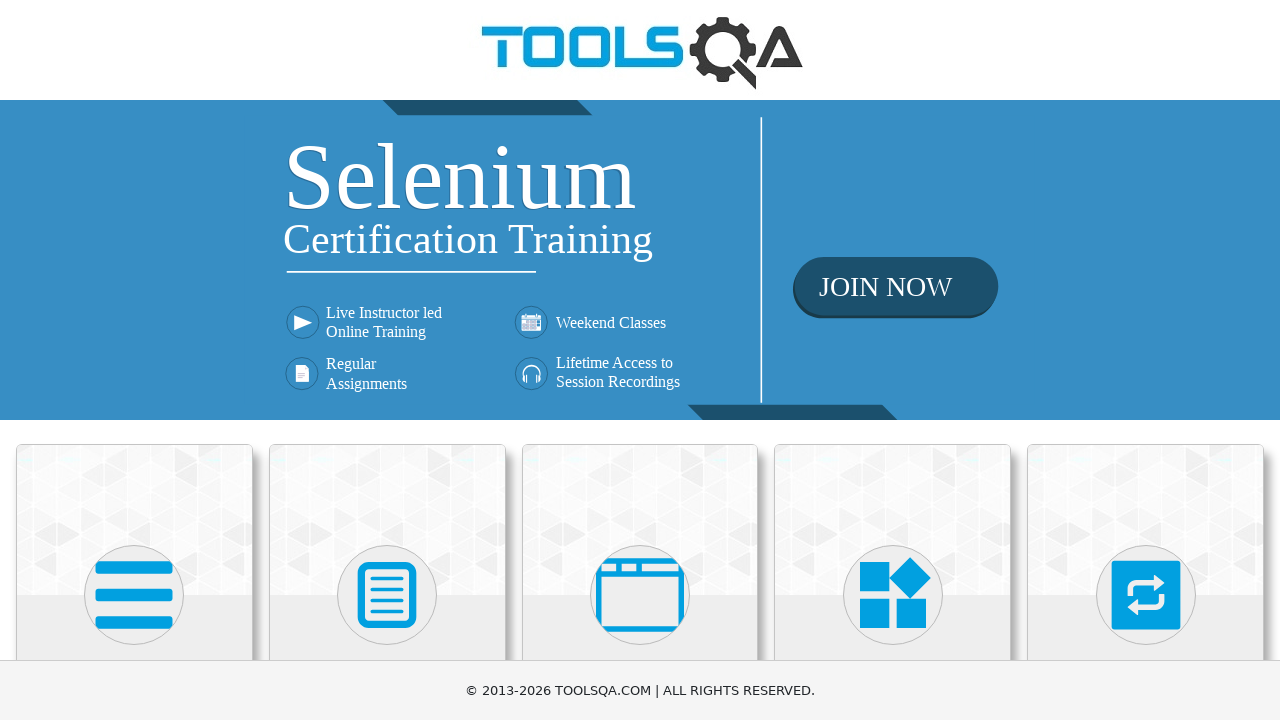

Clicked on Elements card on the homepage at (134, 360) on text=Elements
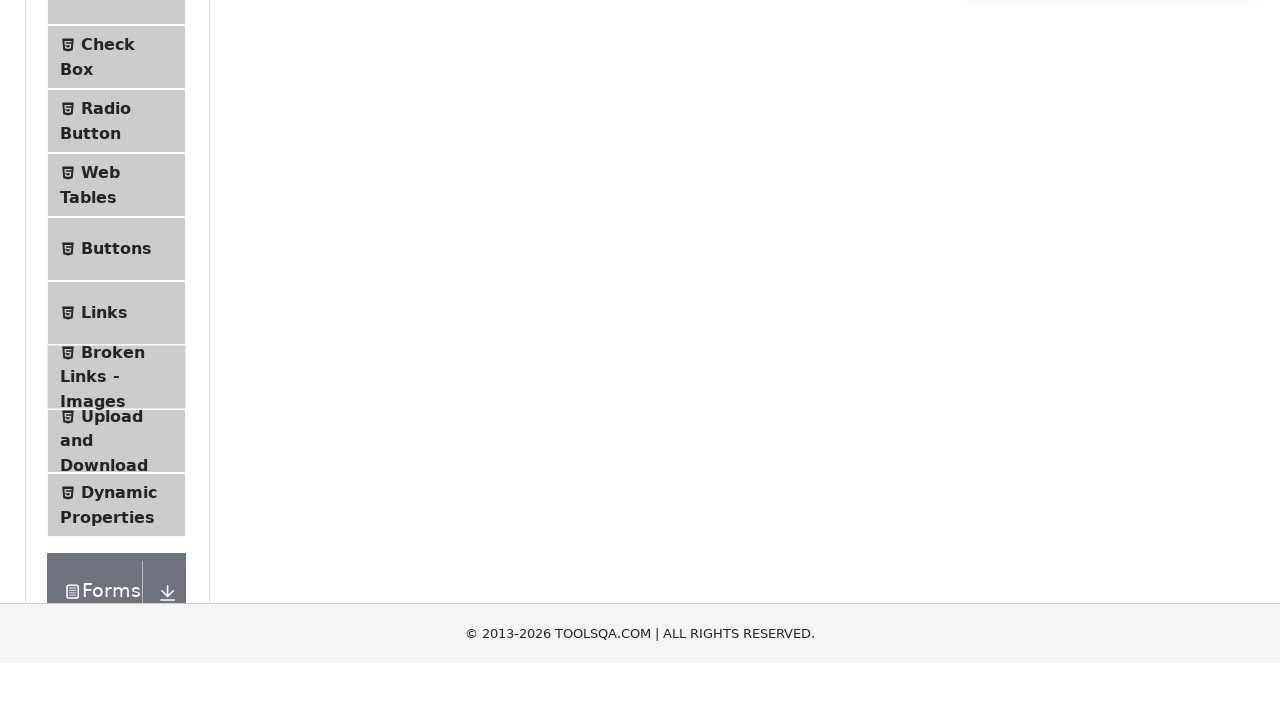

Clicked on Text Box menu item in the sidebar at (119, 261) on text=Text Box
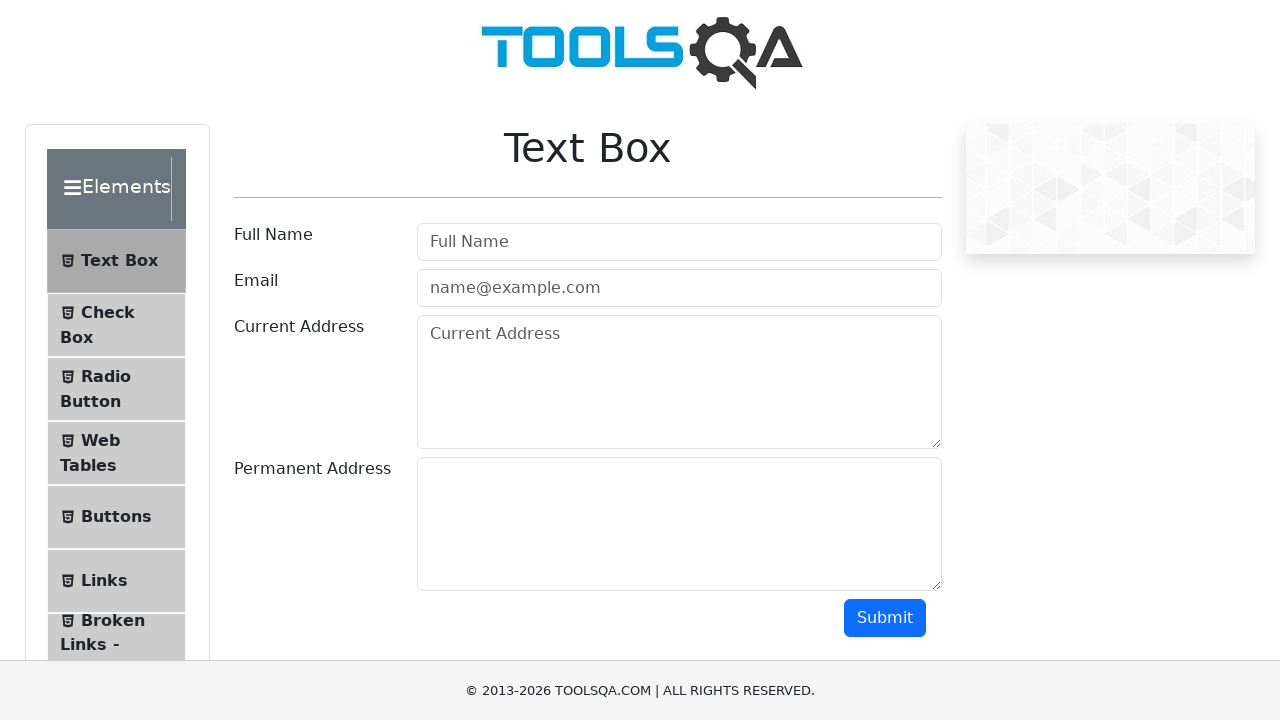

Filled in the full name field with 'John Anderson' on #userName
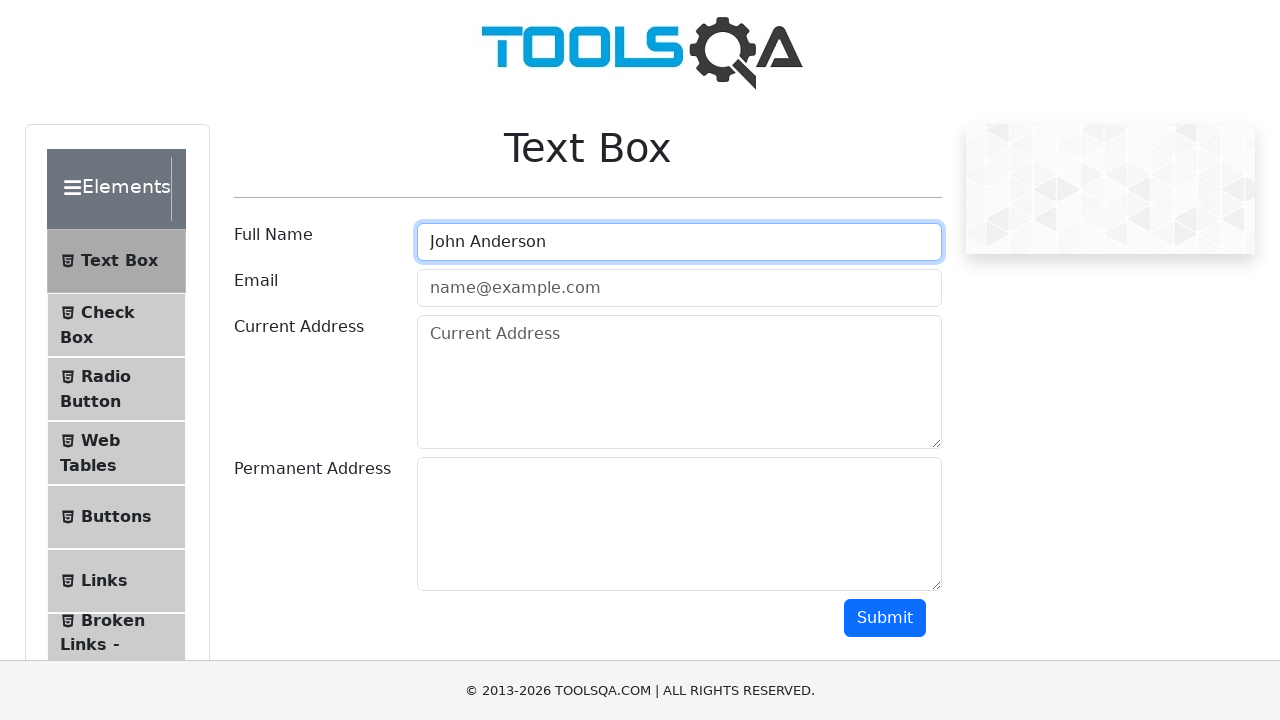

Filled in the email field with 'john.anderson@testmail.com' on #userEmail
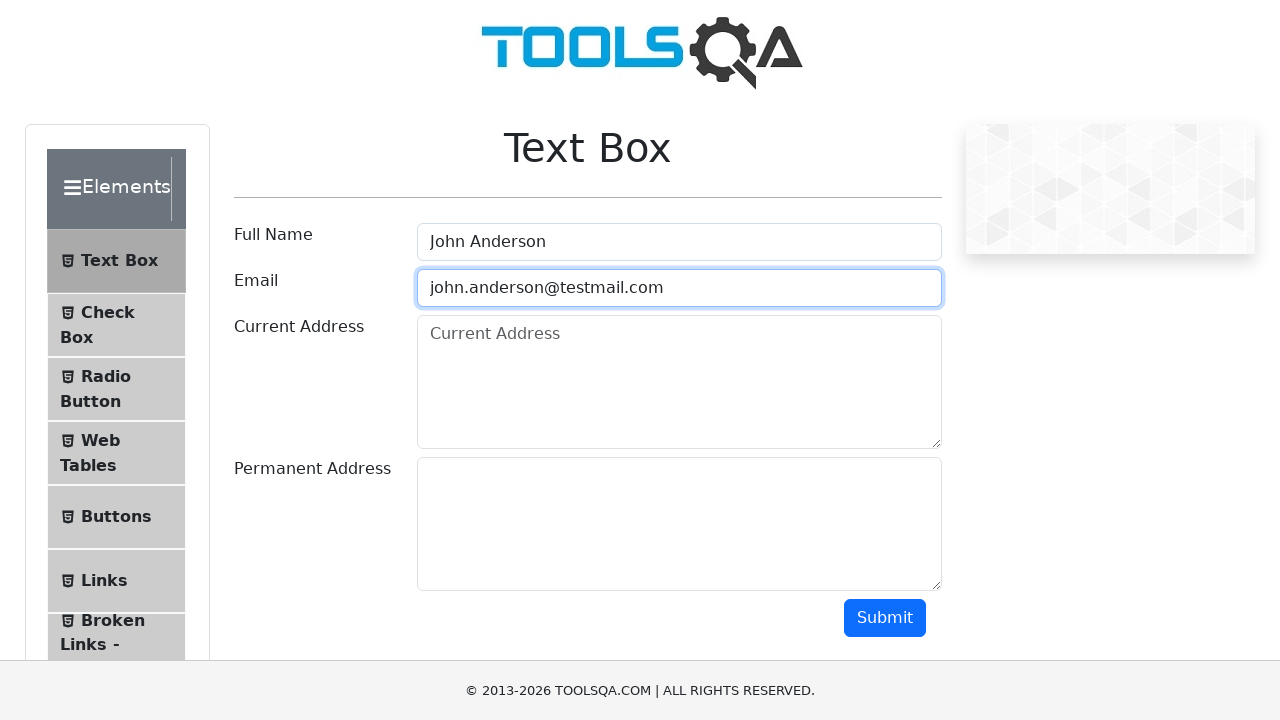

Filled in the current address field with '742 Evergreen Terrace, Springfield' on #currentAddress
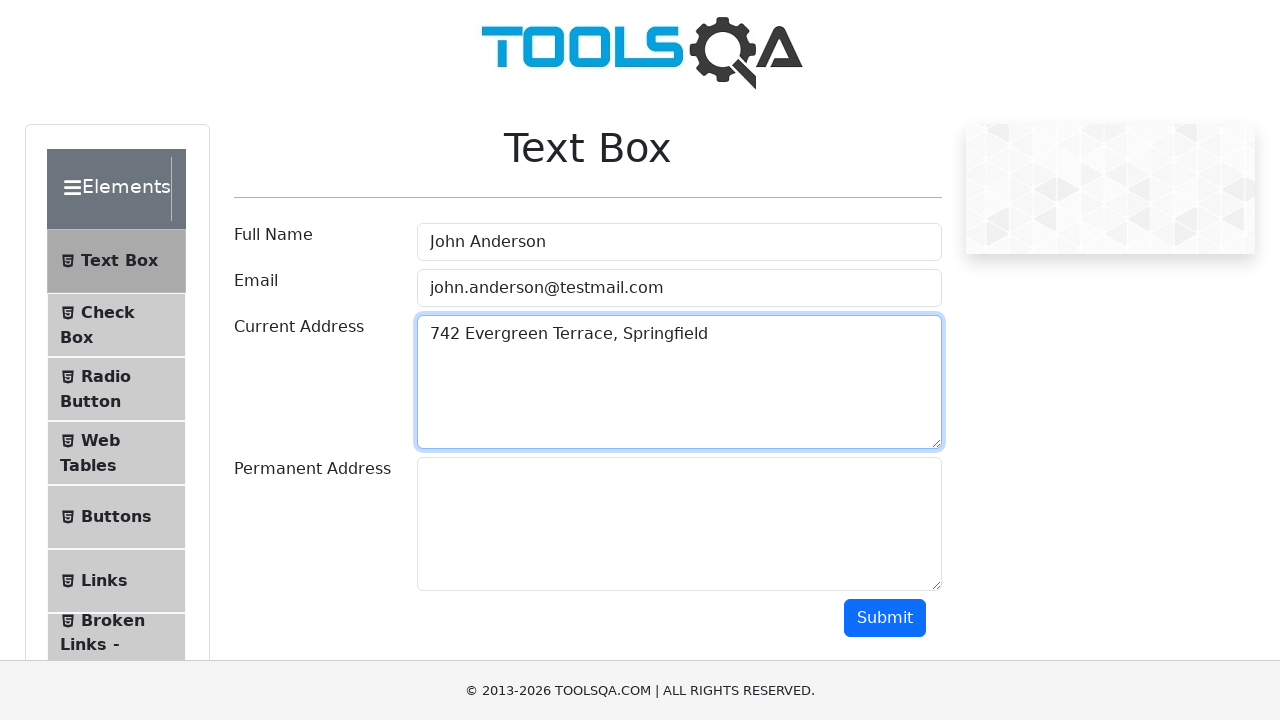

Clicked the submit button to submit the Text Box form at (885, 618) on #submit
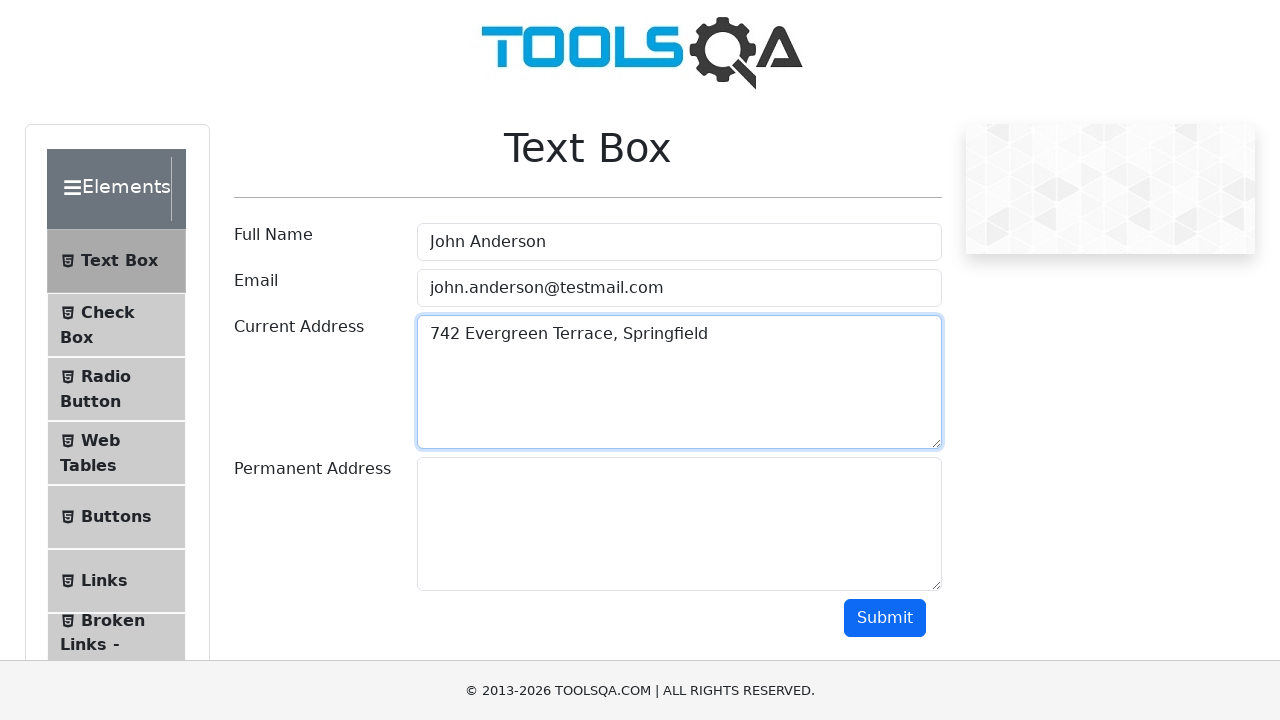

Waited for the output section to appear with submitted form data
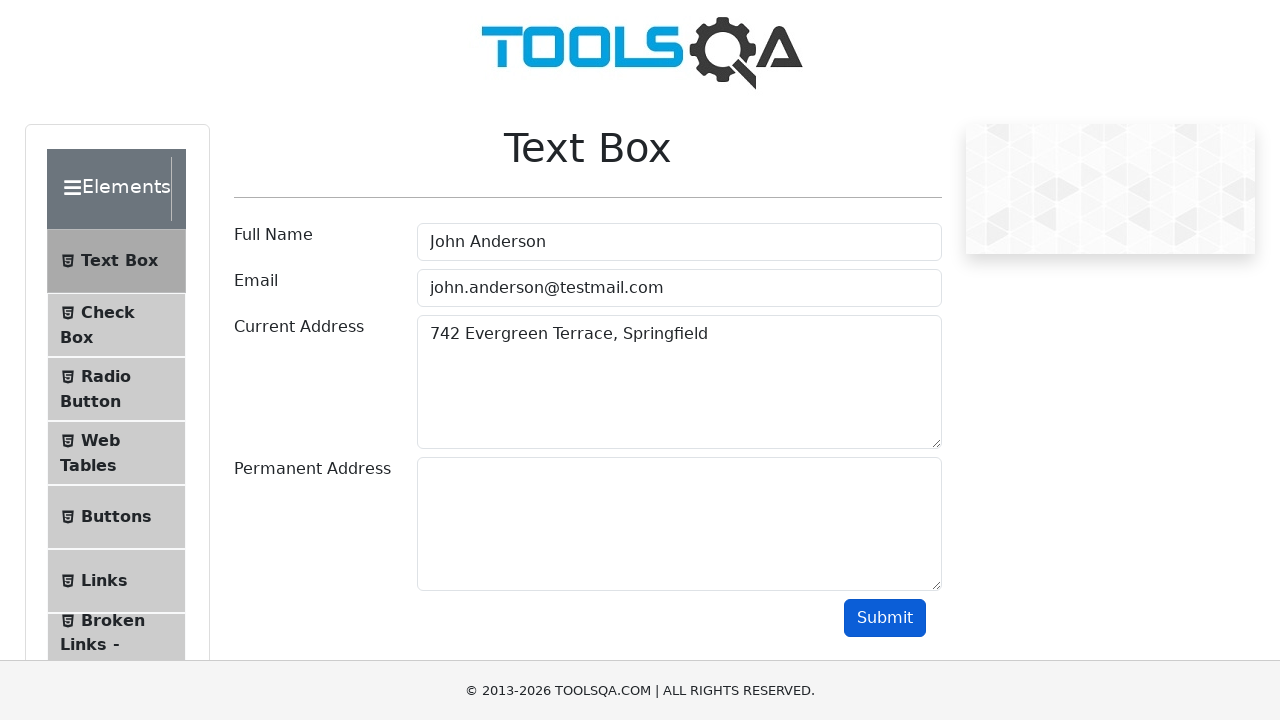

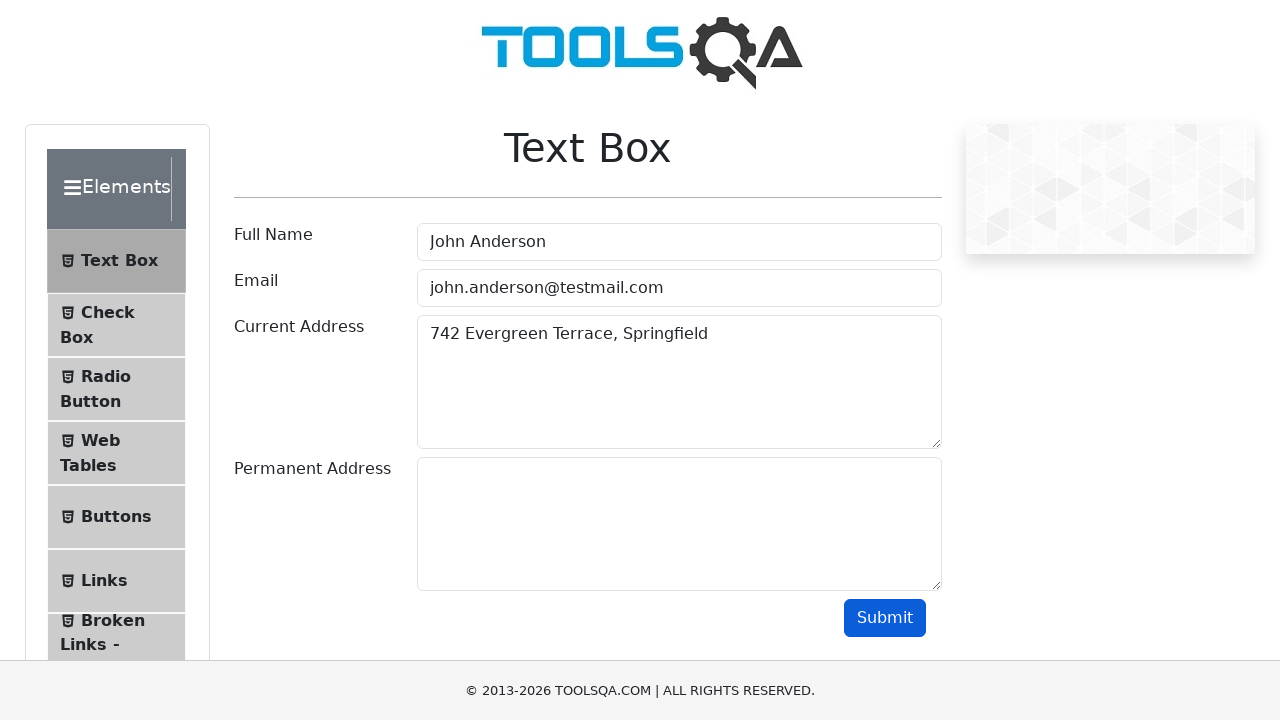